Tests that clicking the Top Lists link in the footer redirects to the correct toplist page URL.

Starting URL: https://www.99-bottles-of-beer.net/

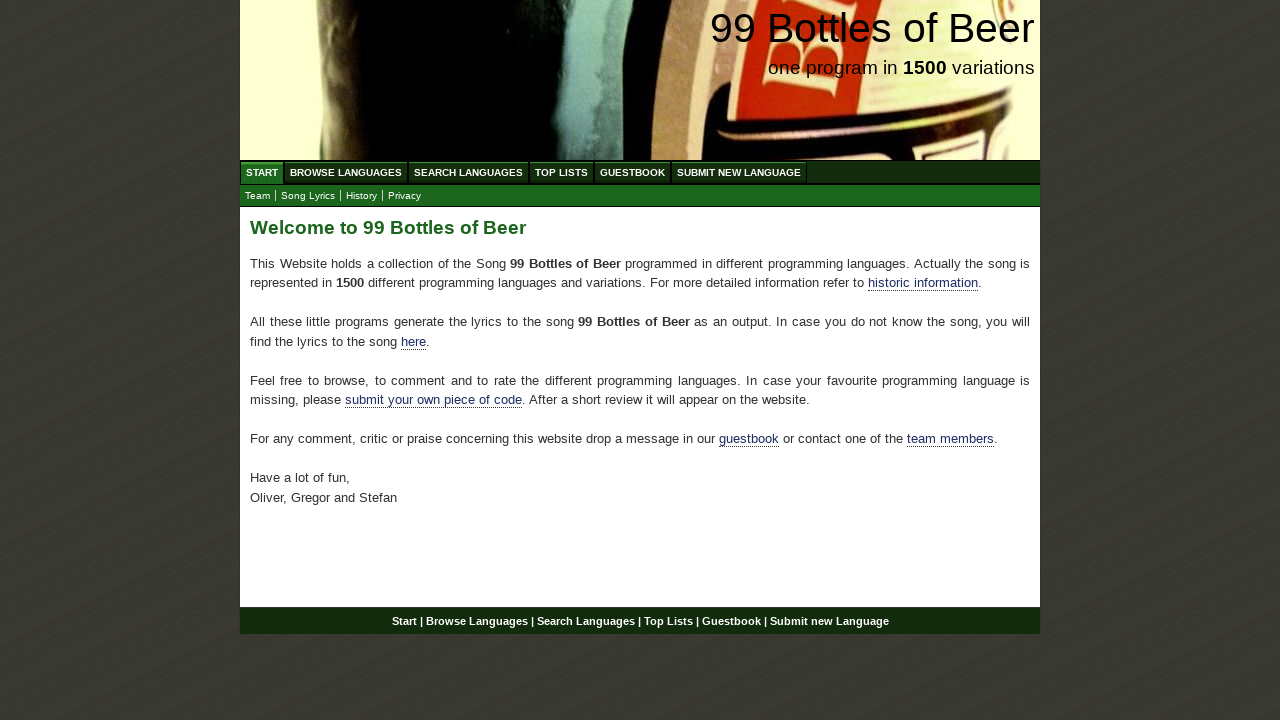

Clicked Top Lists link in footer at (668, 621) on xpath=//div[@id='footer']/p/a[@href='/toplist.html']
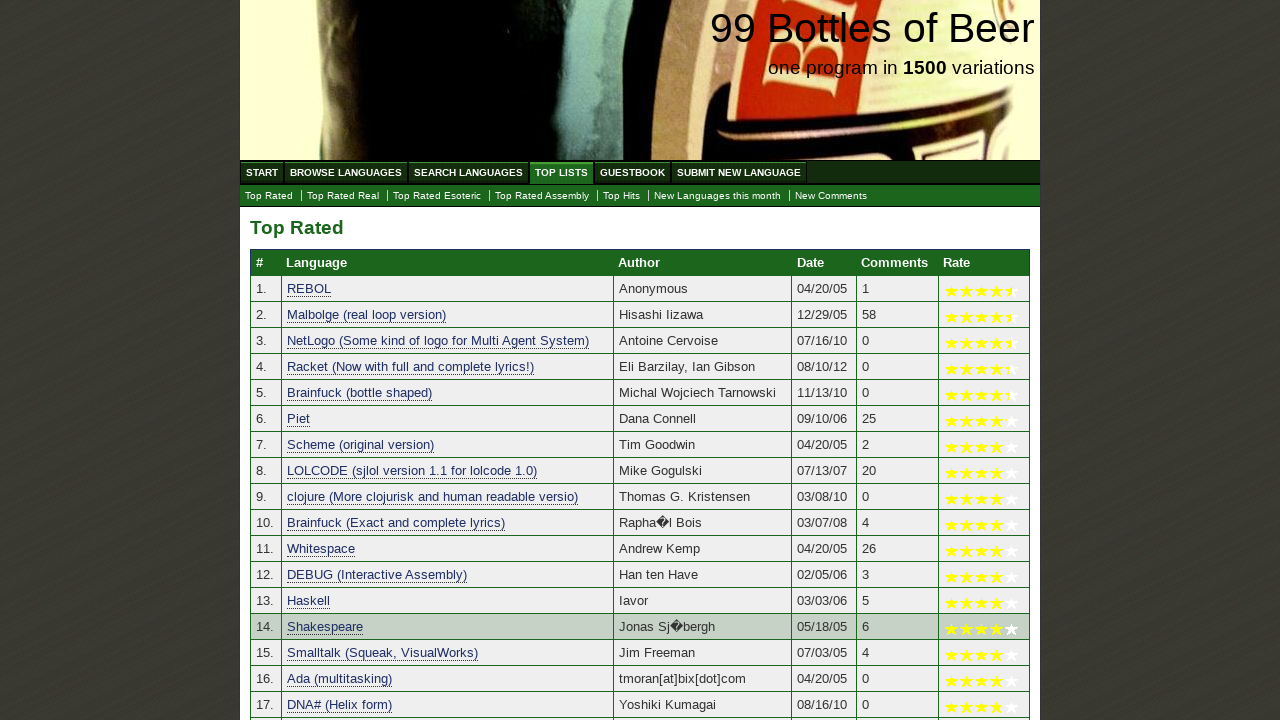

Navigation to toplist page completed successfully
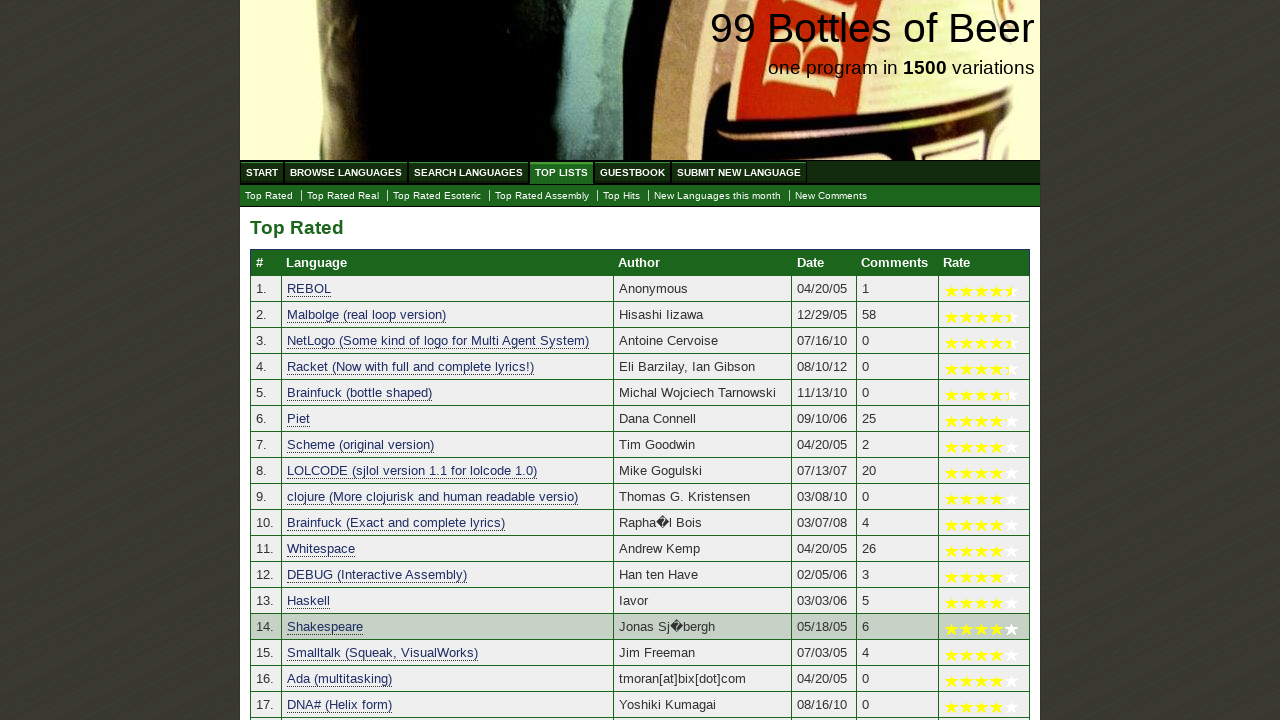

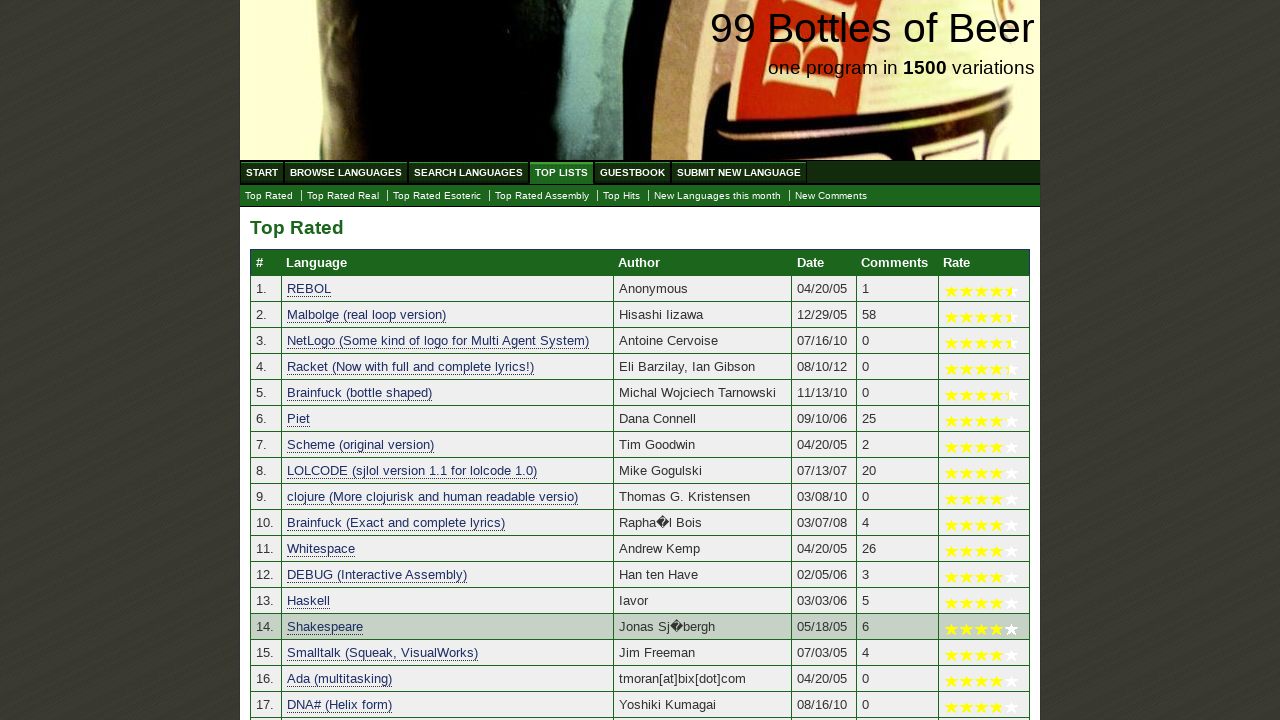